Tests basic page information retrieval (title, URL) and clicks a link that opens a new browser window, demonstrating window handle functionality.

Starting URL: https://opensource-demo.orangehrmlive.com/web/index.php/auth/login

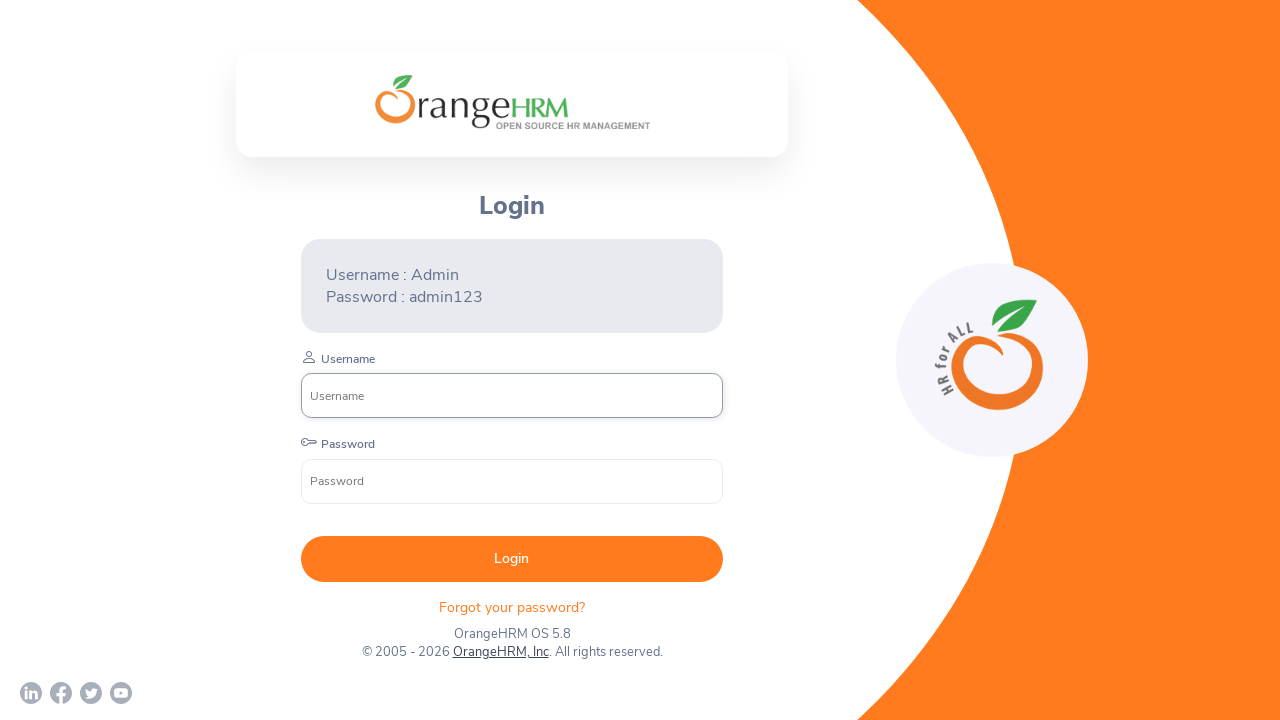

Retrieved page title
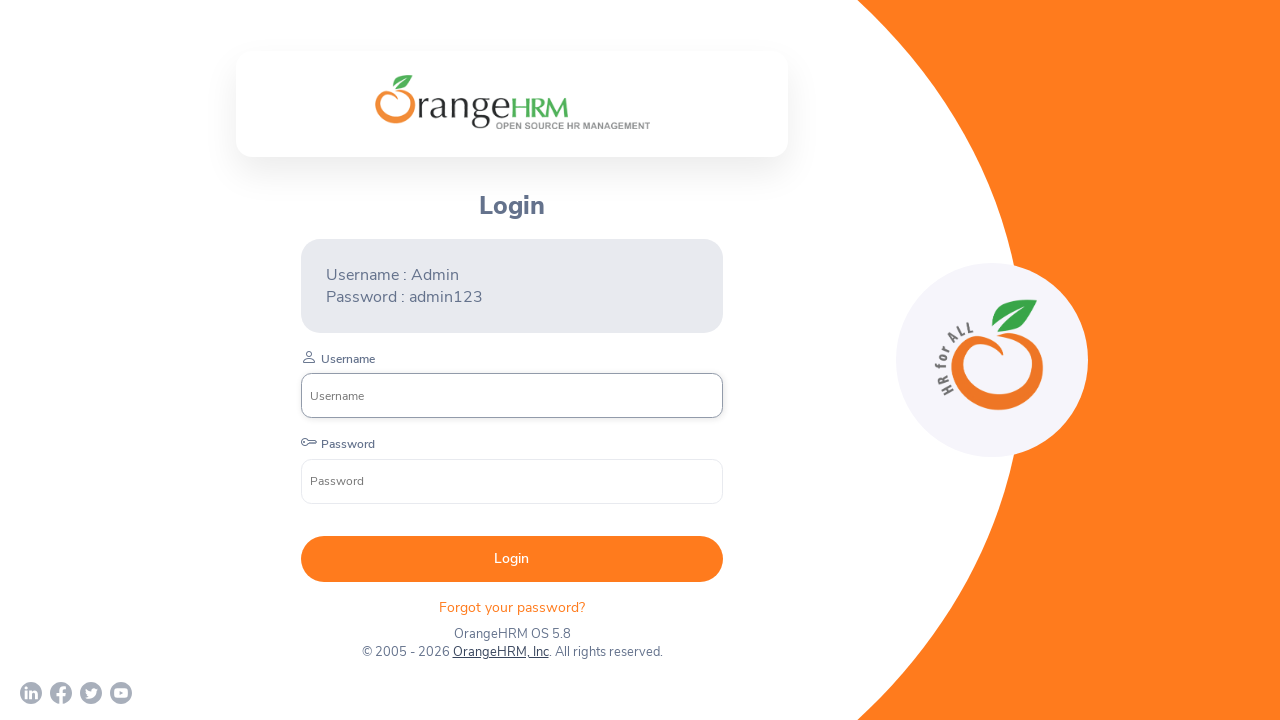

Retrieved current page URL
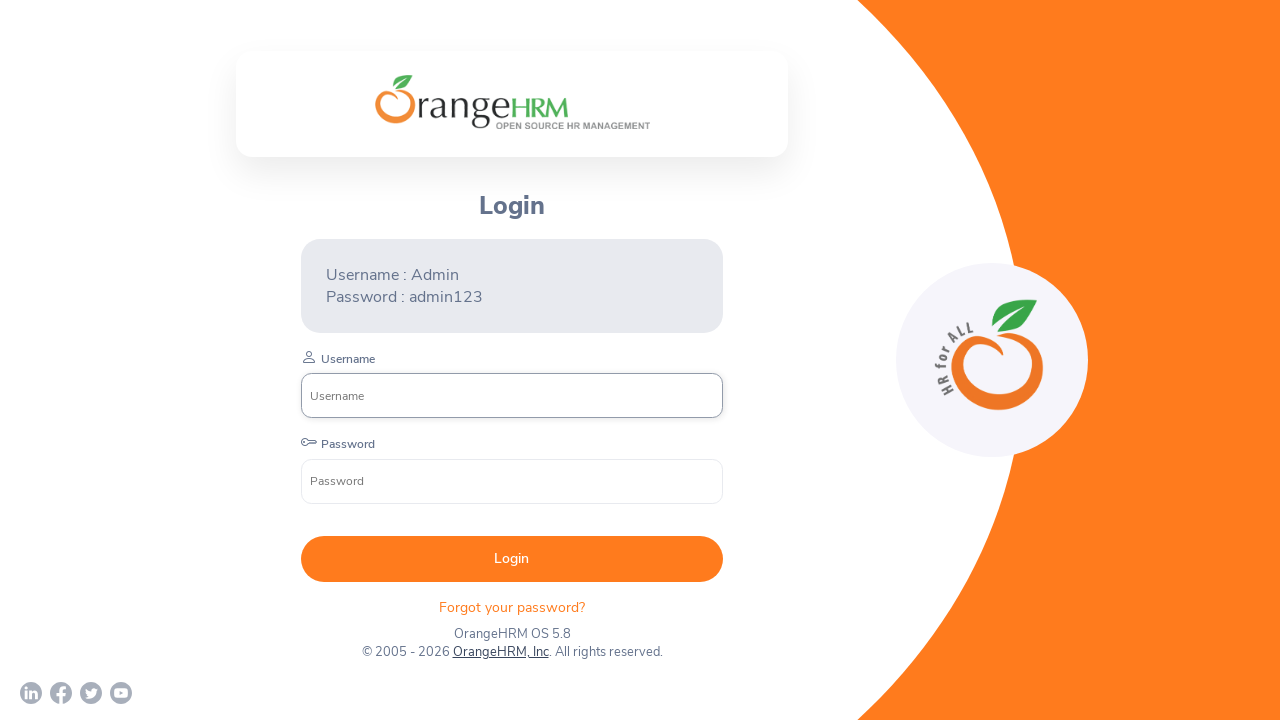

Waited for page to load (networkidle)
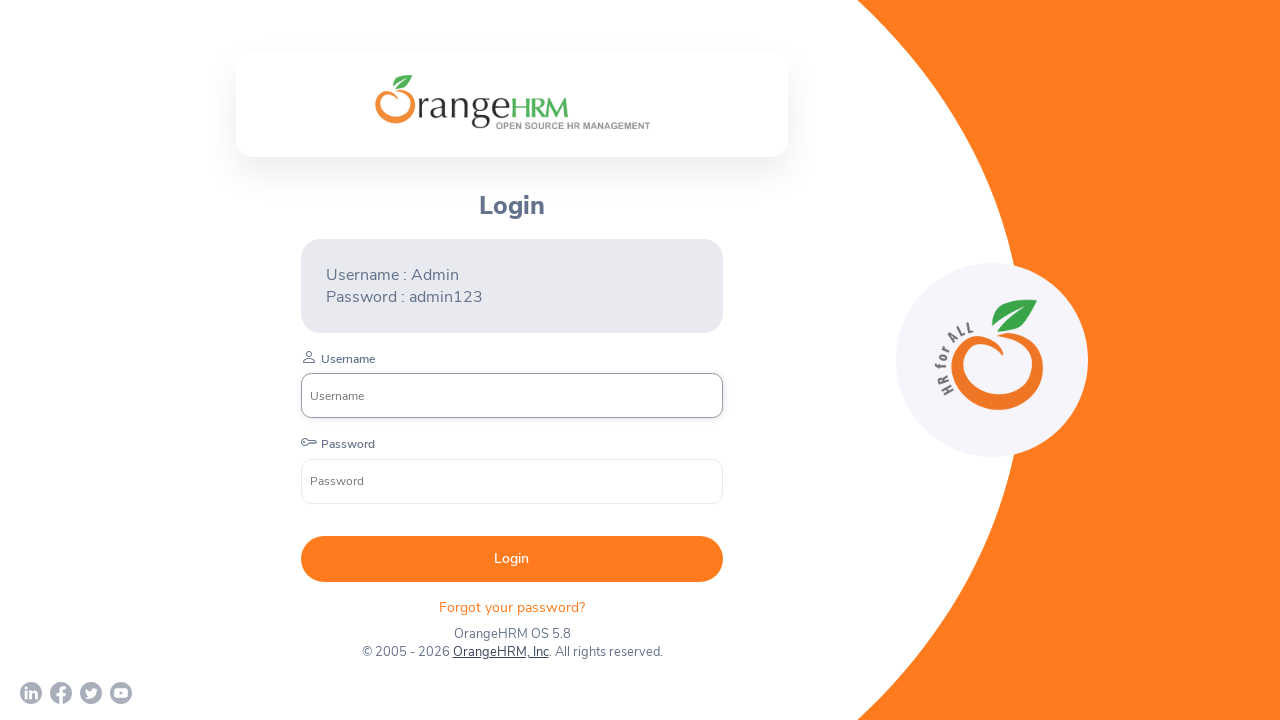

Clicked OrangeHRM, Inc link which opened a new browser window at (500, 652) on text=OrangeHRM, Inc
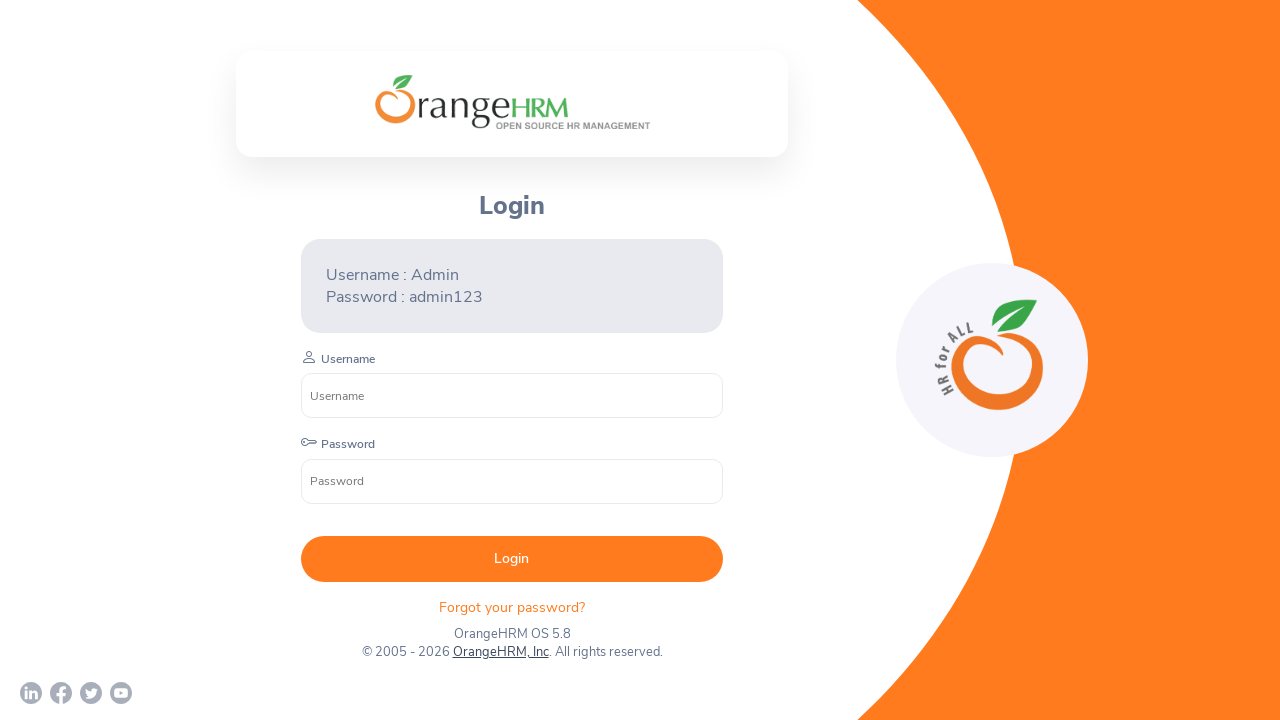

Captured new page/window handle
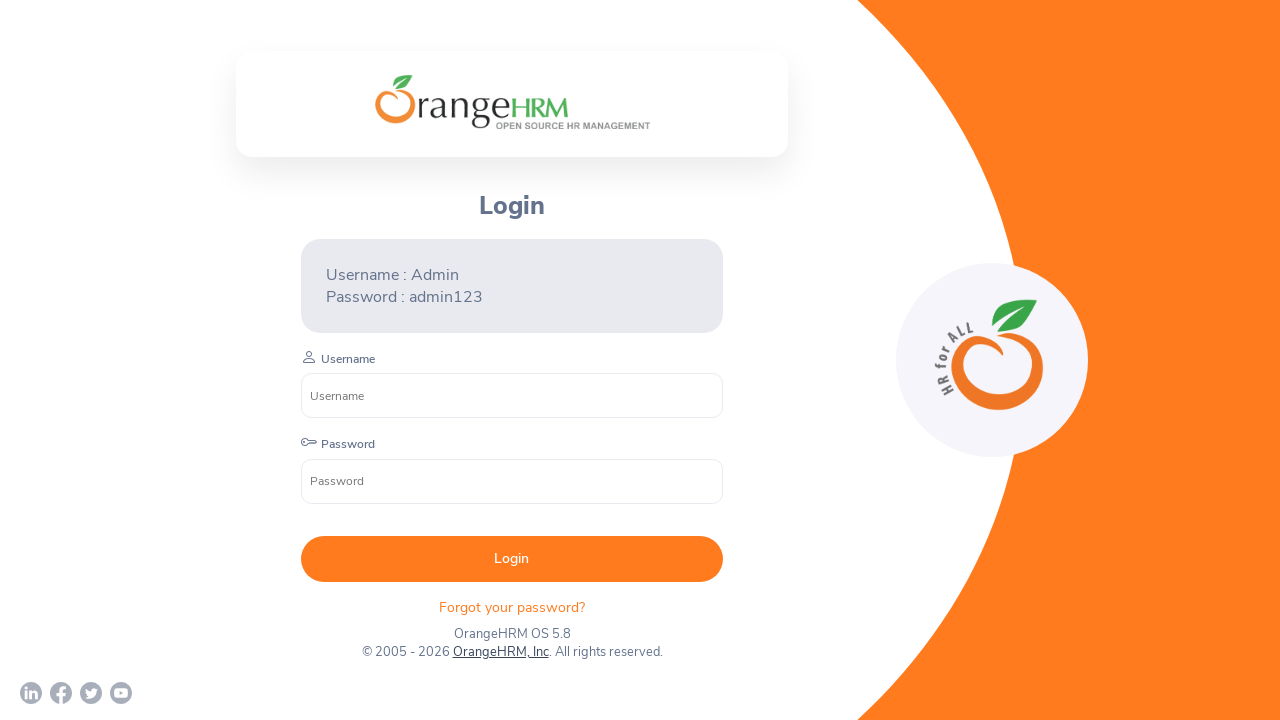

Retrieved and logged all open pages in context
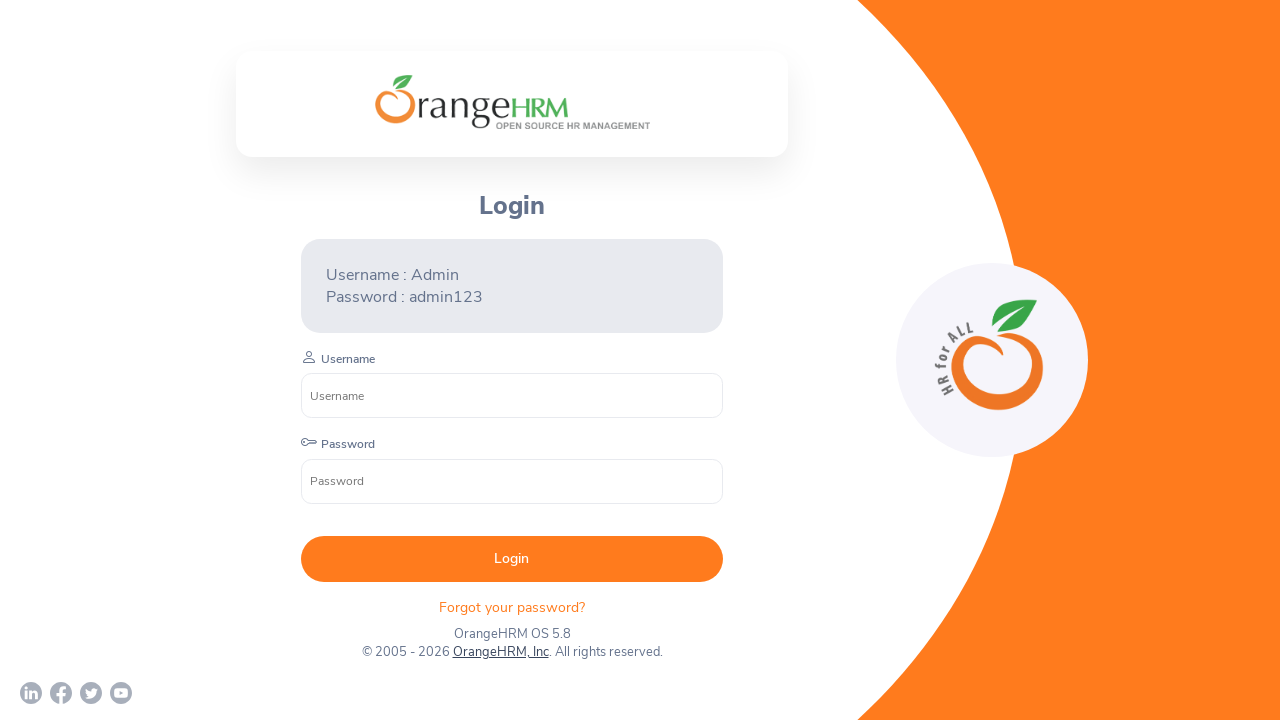

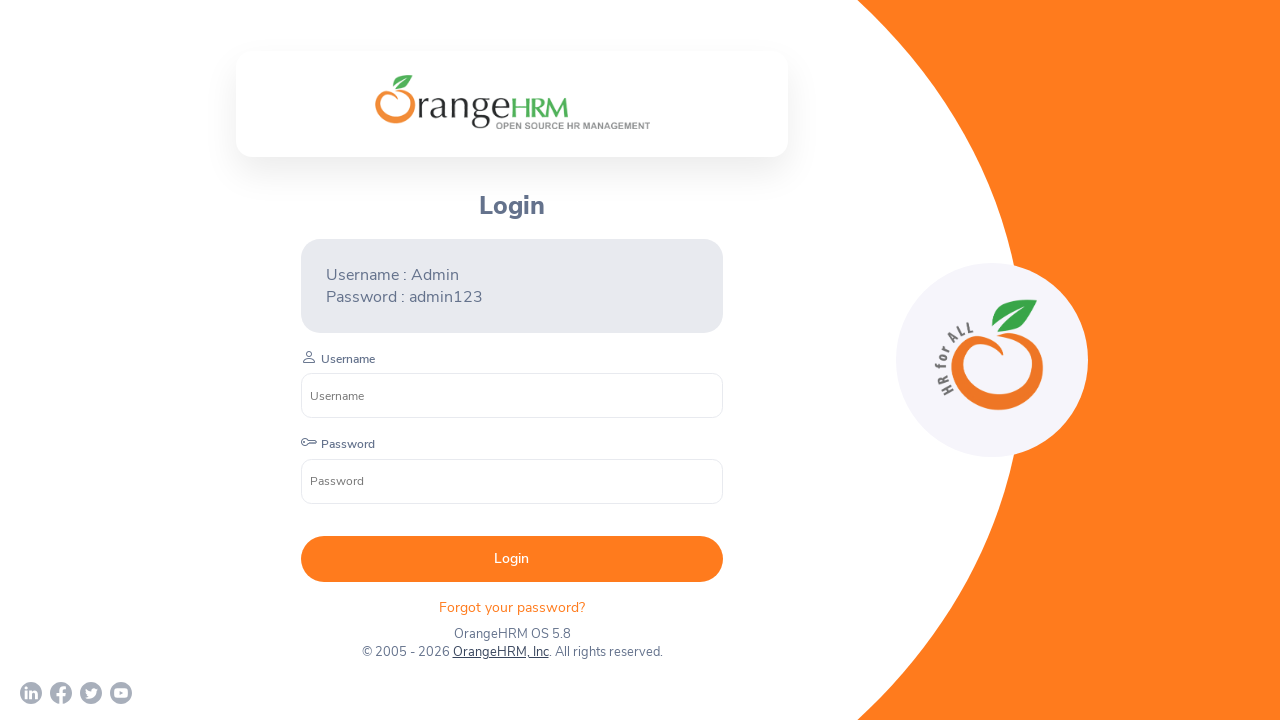